Tests navigation to Top Hits page and checks for Shakespeare language in top 6

Starting URL: http://www.99-bottles-of-beer.net/

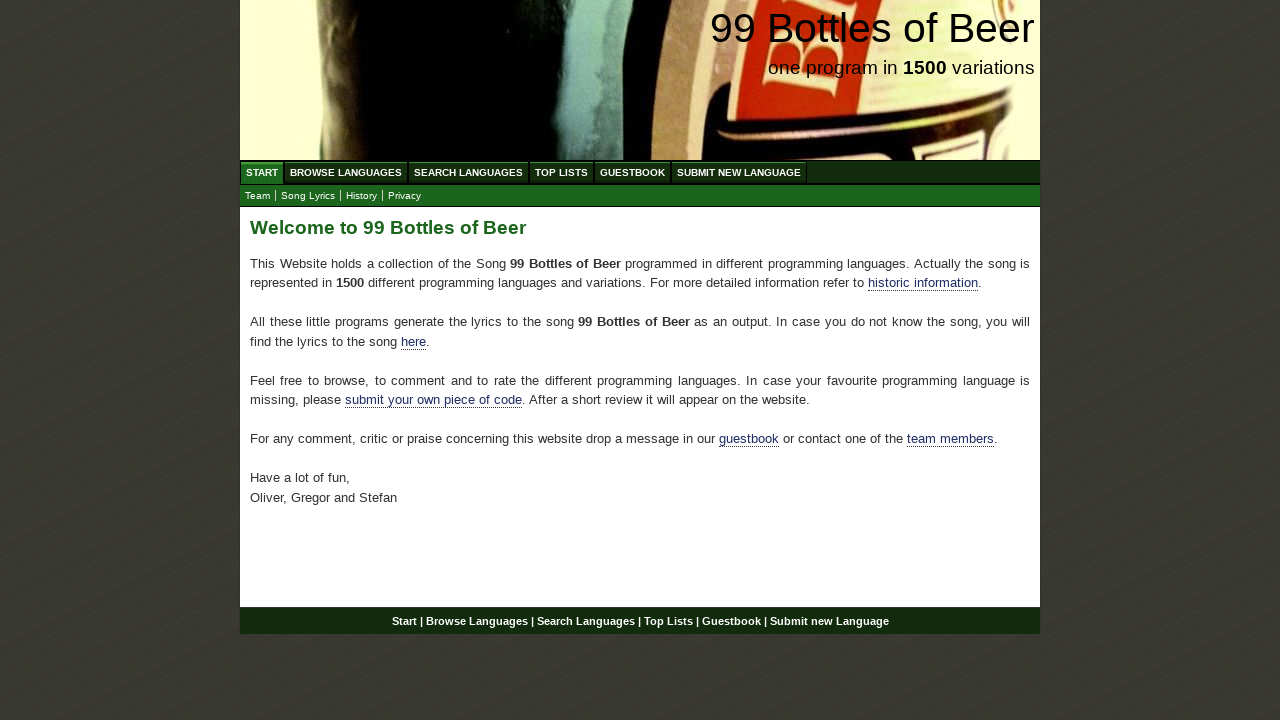

Clicked on Top Lists menu at (562, 172) on xpath=//a[@href='/toplist.html']
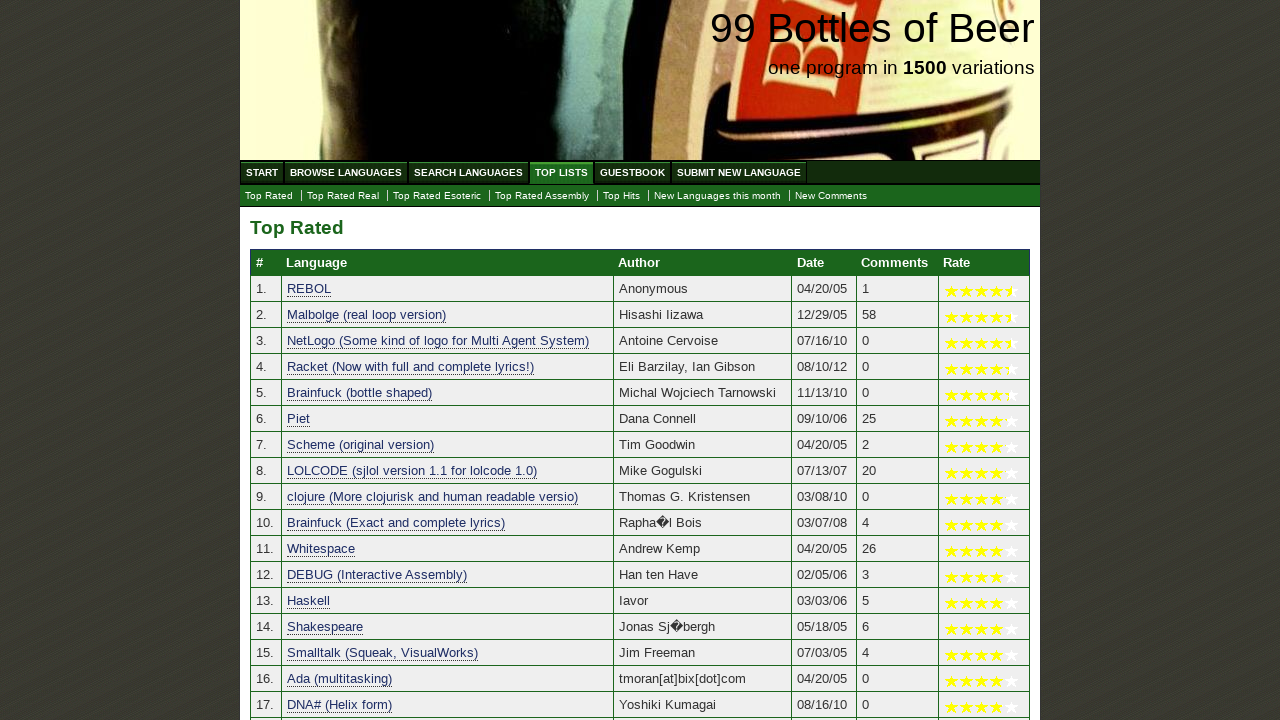

Clicked on Top Hits link at (622, 196) on xpath=//a[@href='./tophits.html']
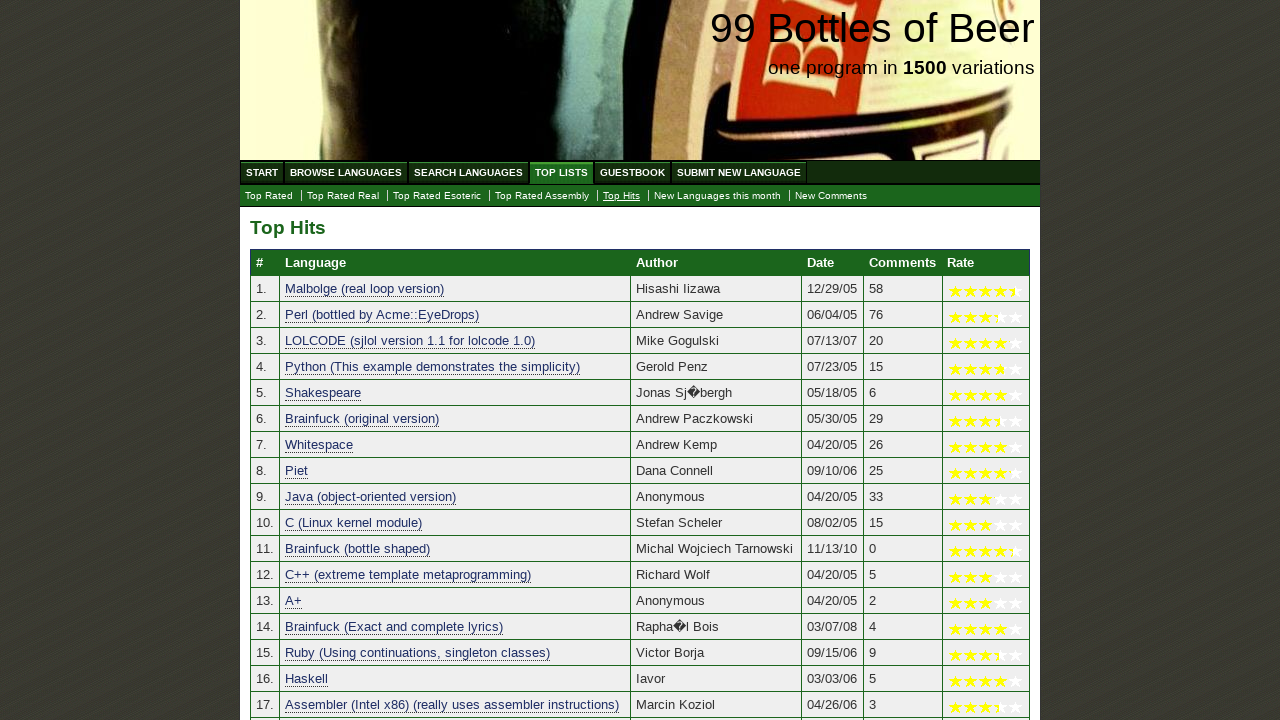

Top Hits list loaded successfully
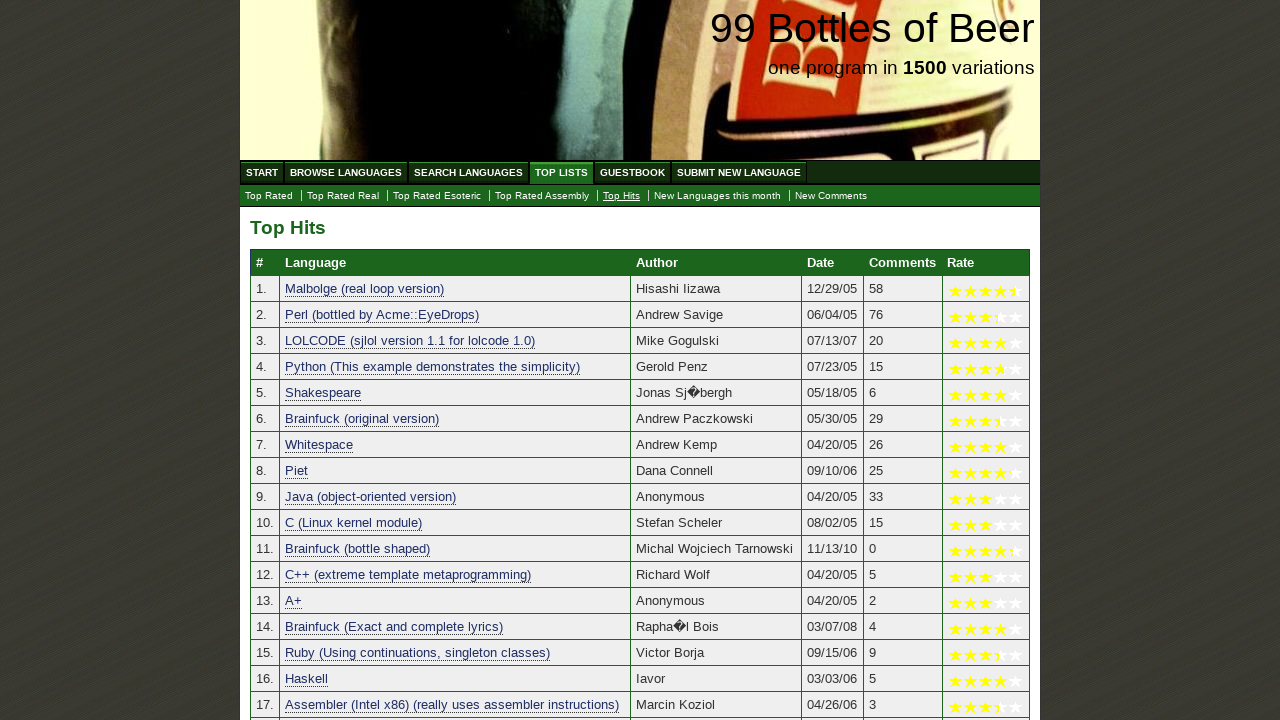

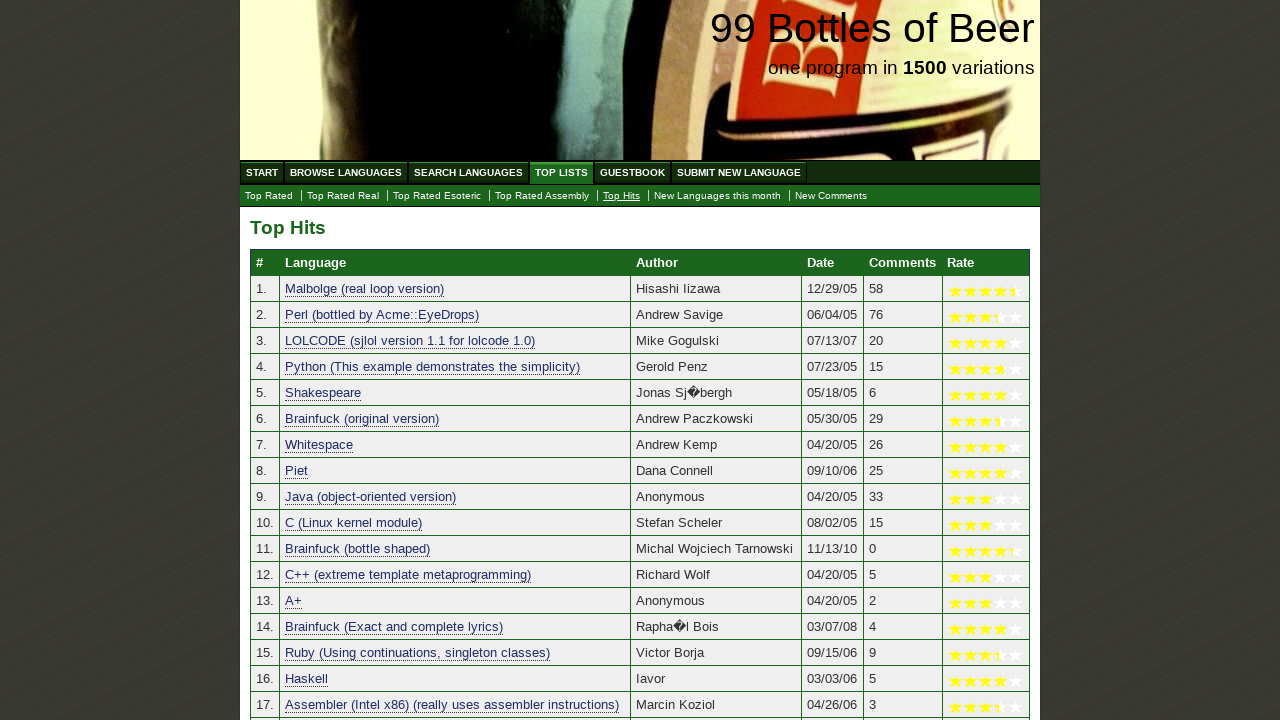